Tests adding a todo item while simulating network delays through request interception

Starting URL: https://demo.playwright.dev/todomvc/

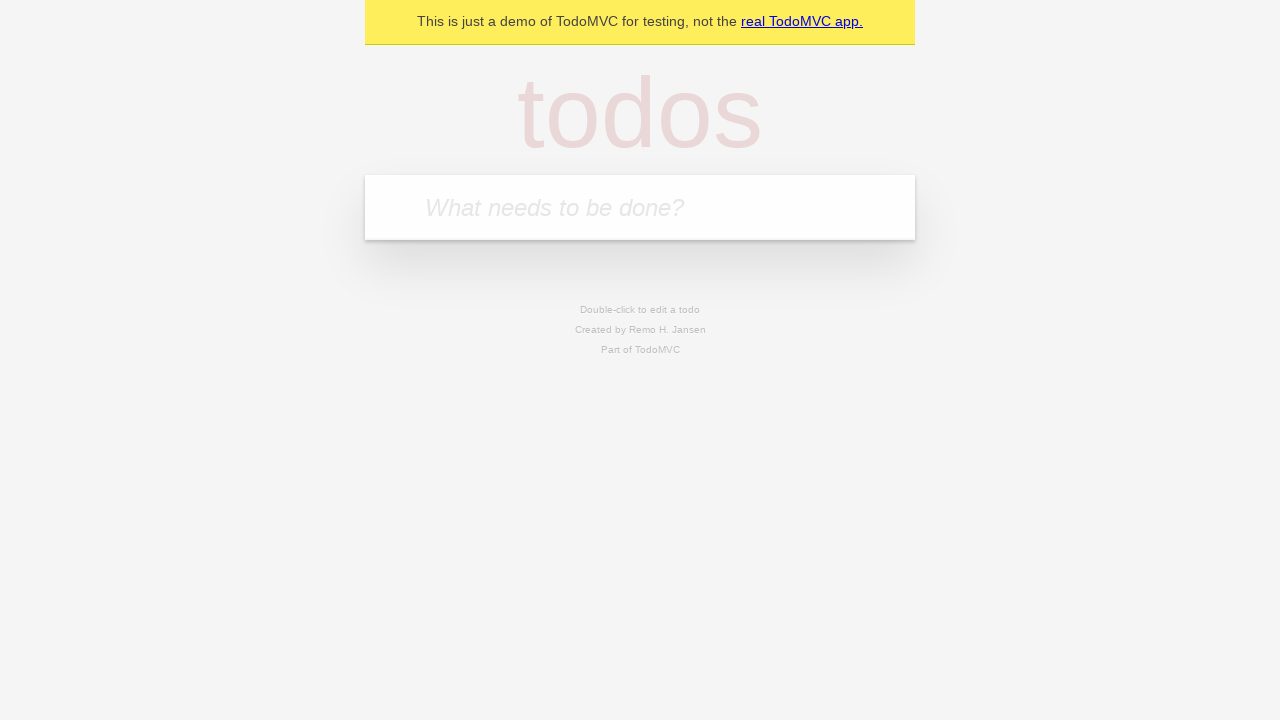

Filled todo input with 'Network retry test' on .new-todo
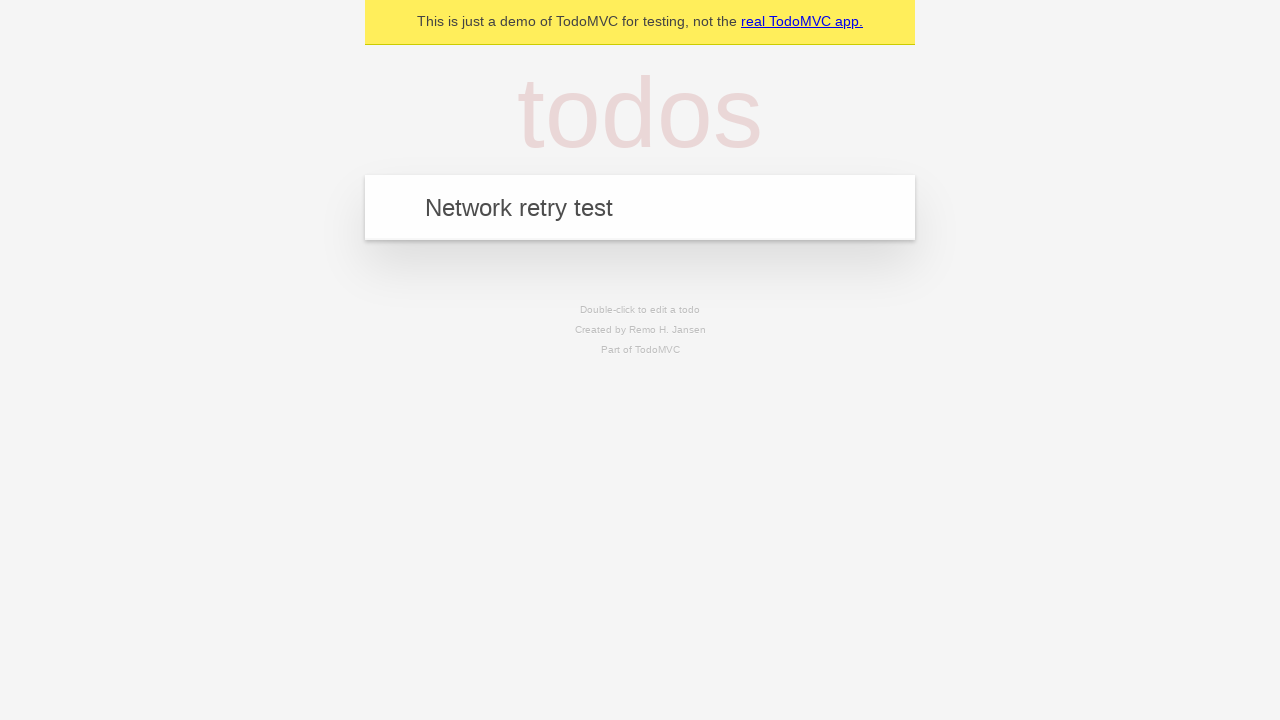

Pressed Enter to submit todo item on .new-todo
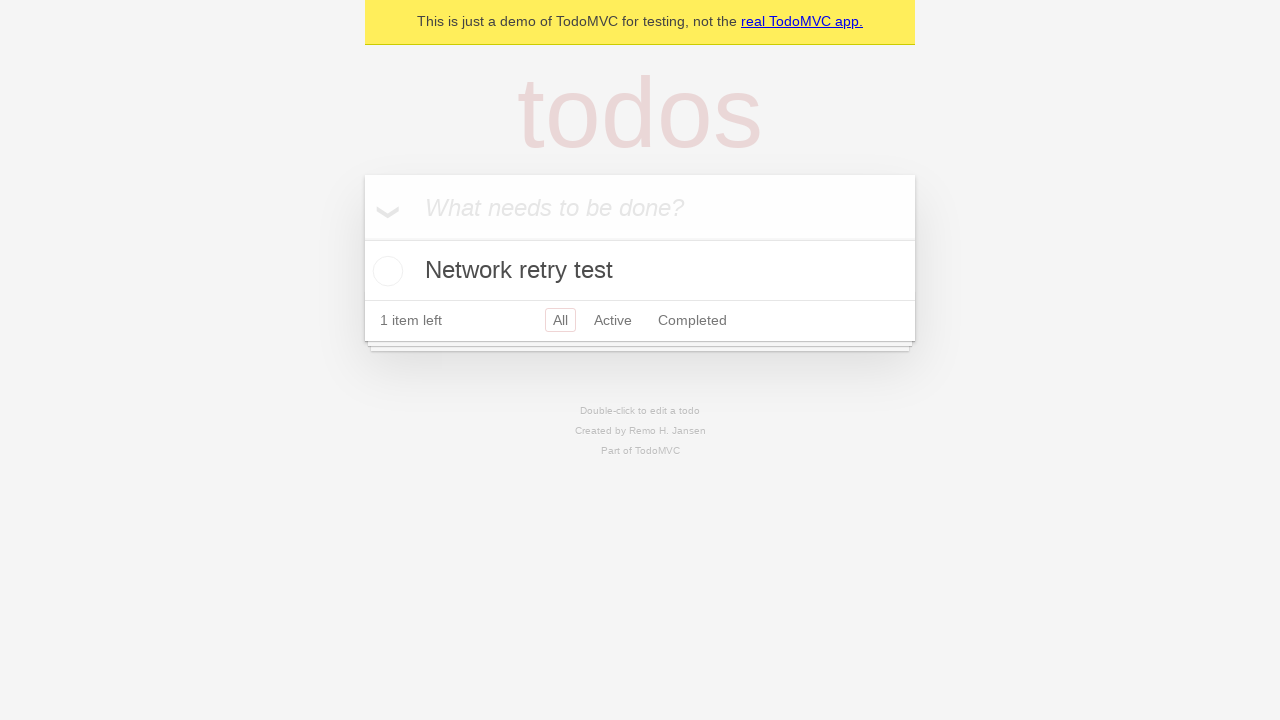

Todo item appeared in list after network retry
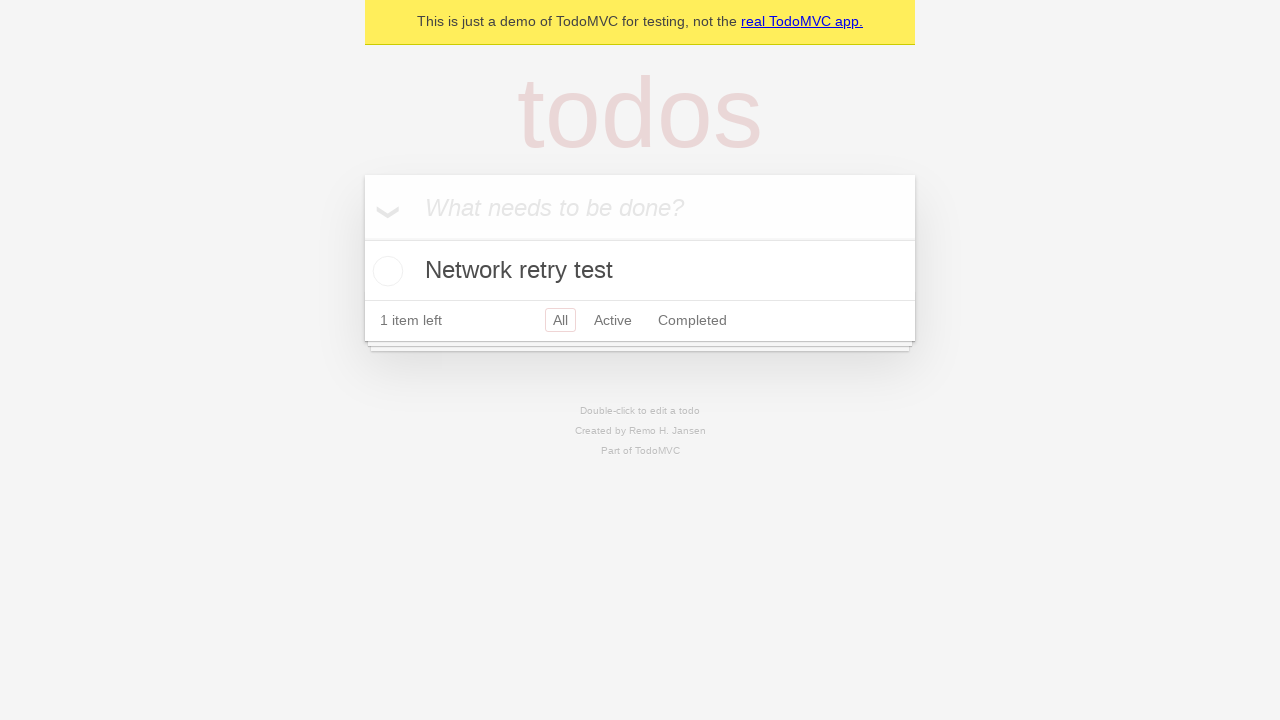

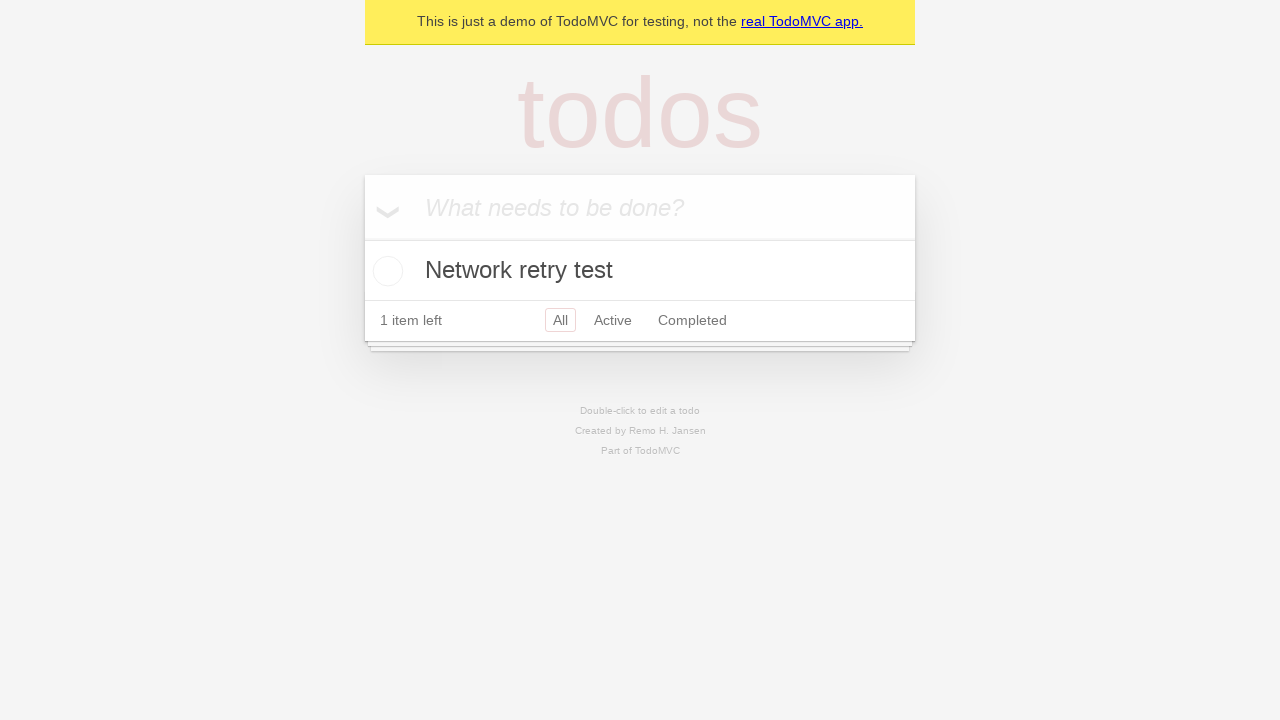